Tests sorting the Due column in table 2 (which has helpful class attributes) in ascending order using semantic CSS selectors.

Starting URL: http://the-internet.herokuapp.com/tables

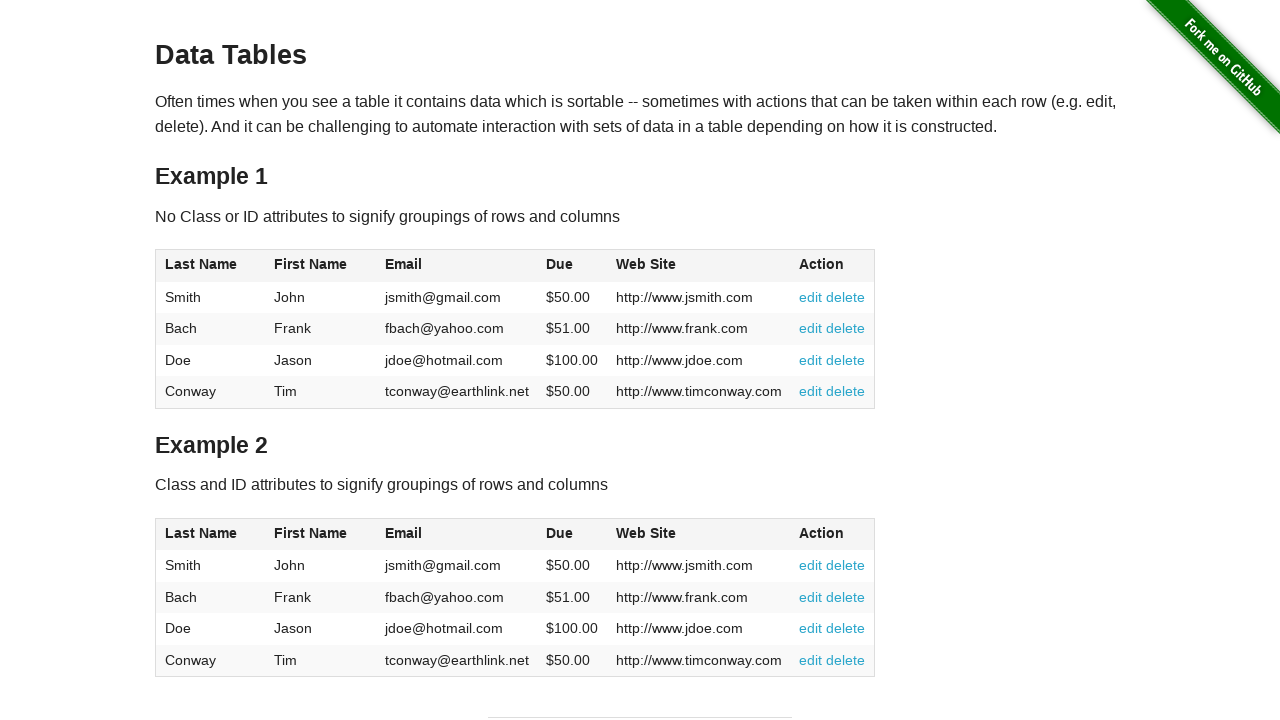

Clicked Due column header in table 2 to sort in ascending order at (560, 533) on #table2 thead .dues
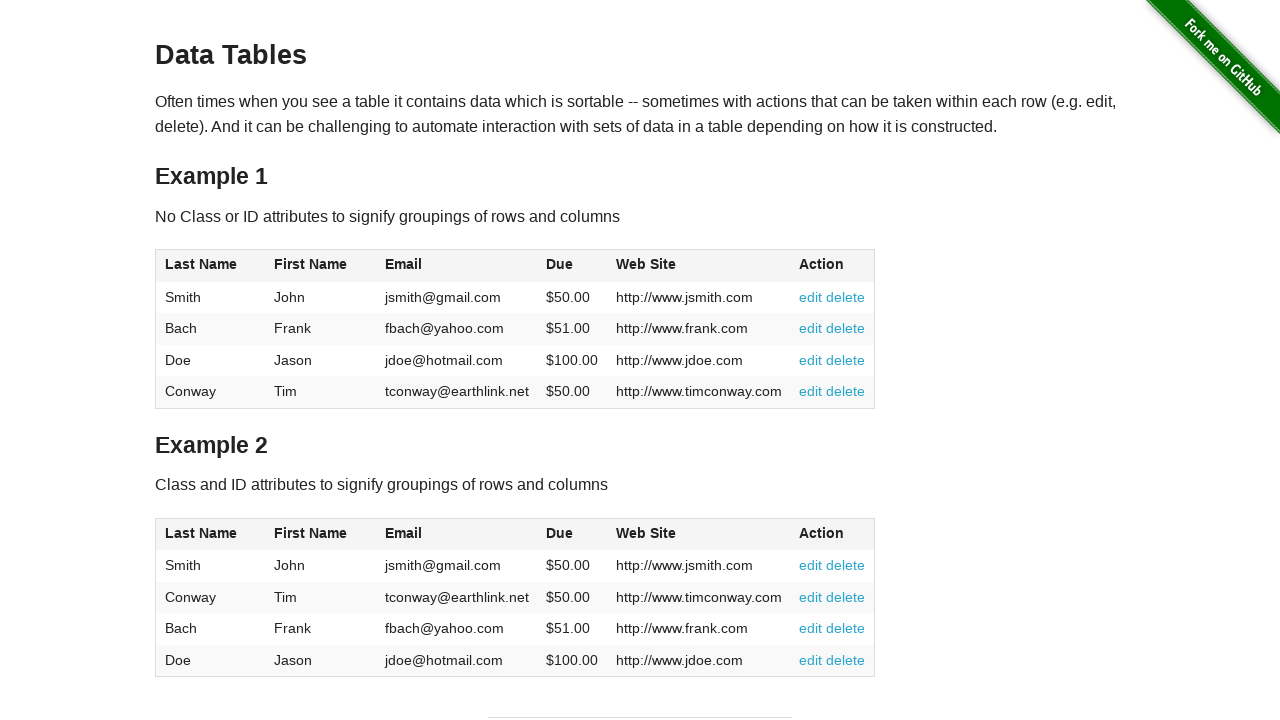

Due column data loaded in table 2
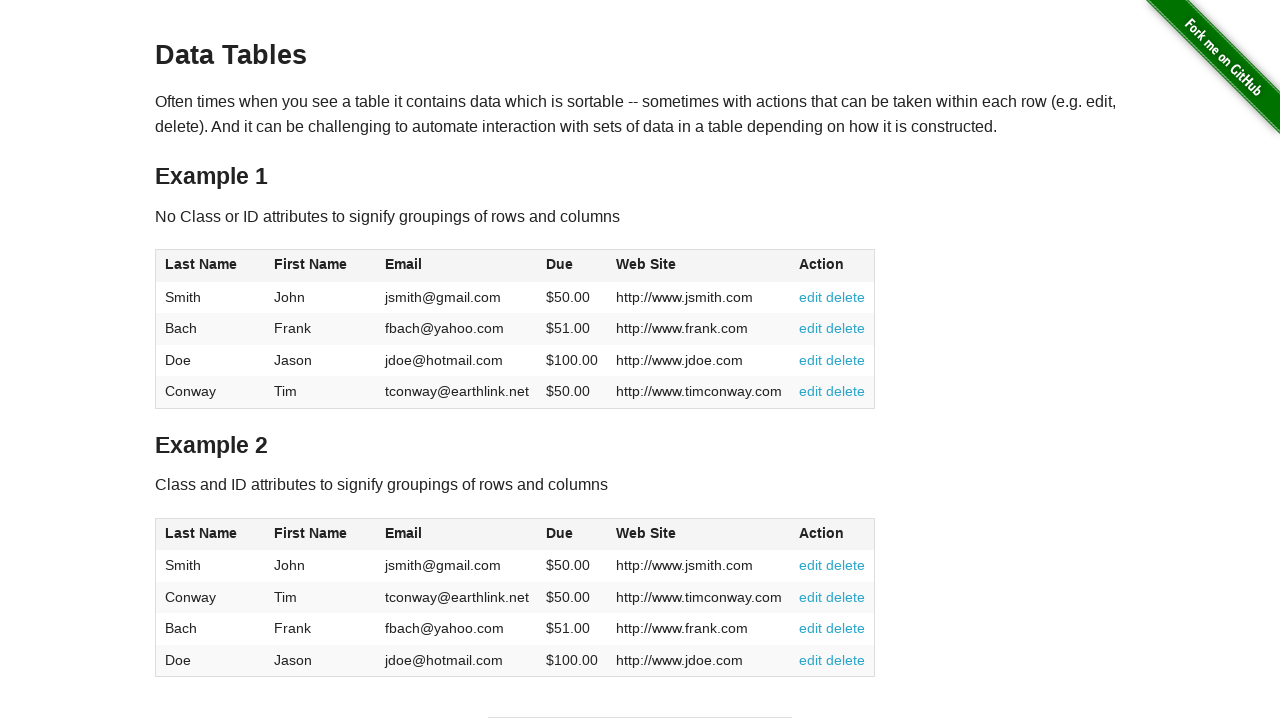

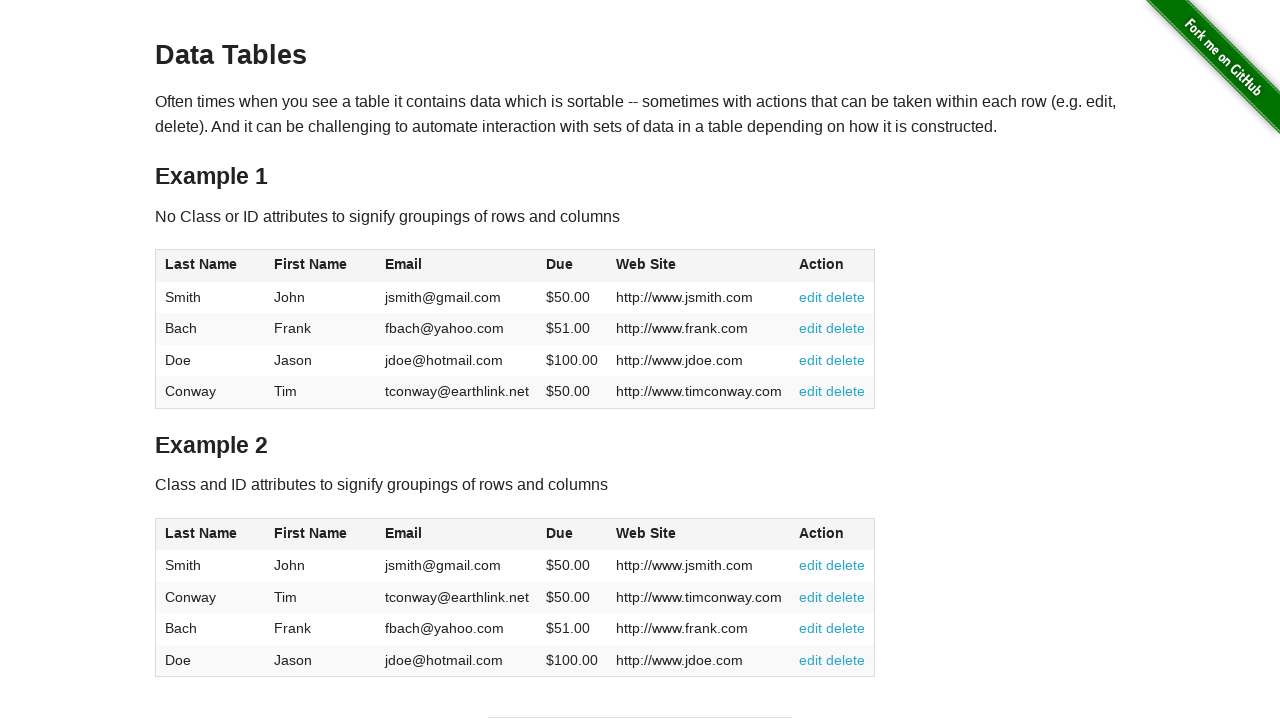